Tests right-click context menu functionality by right-clicking on an element and navigating through menu items using keyboard arrows

Starting URL: http://swisnl.github.io/jQuery-contextMenu/demo.html

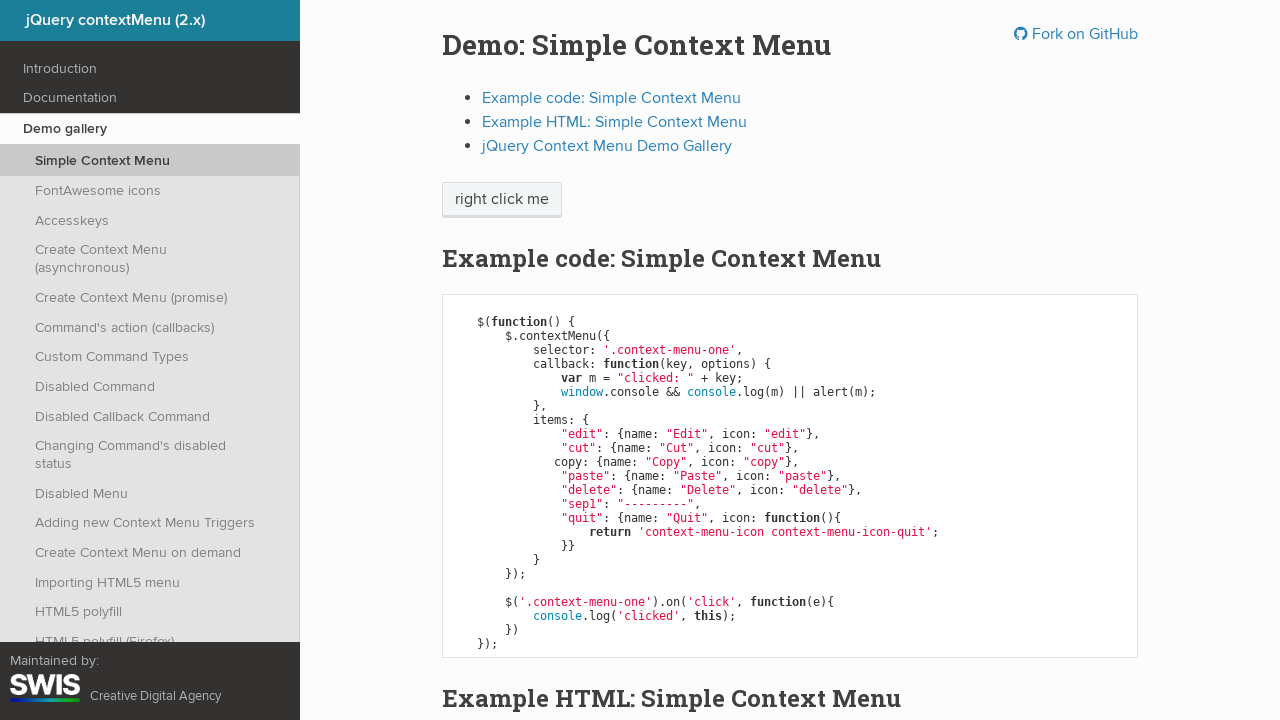

Located the 'right click me' element
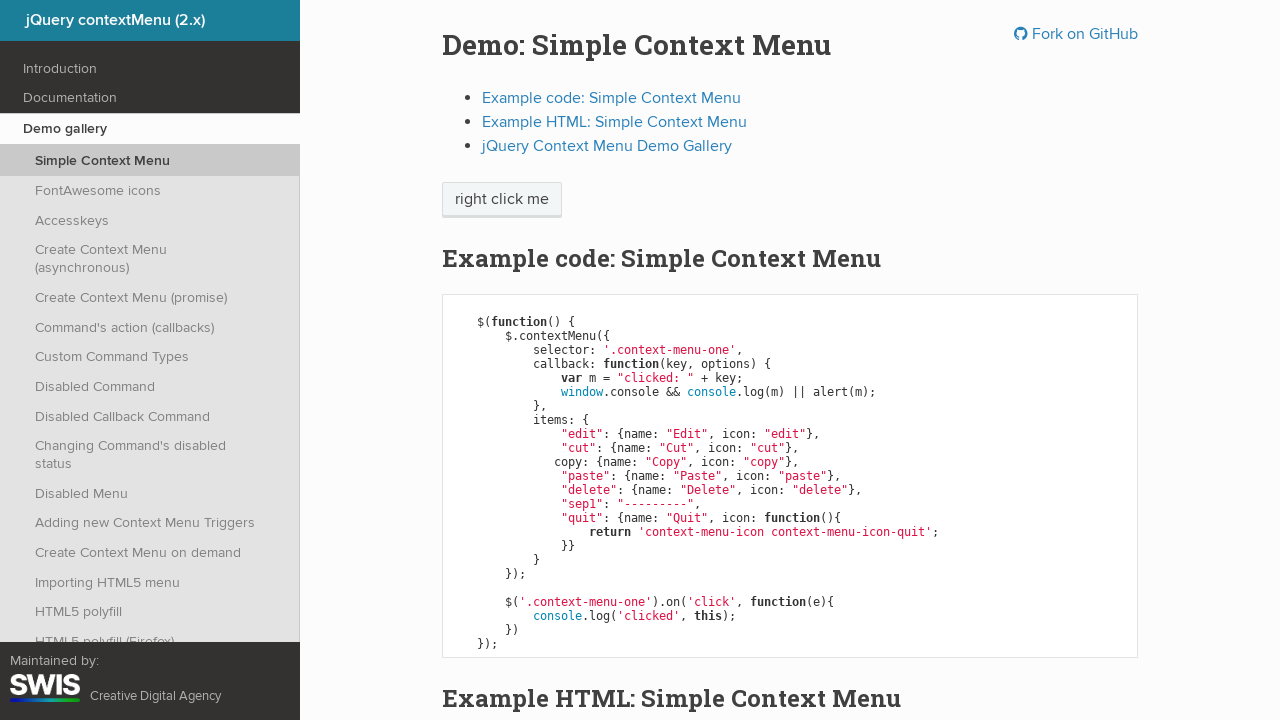

Right-clicked on the element to open context menu at (502, 200) on xpath=//span[.='right click me']
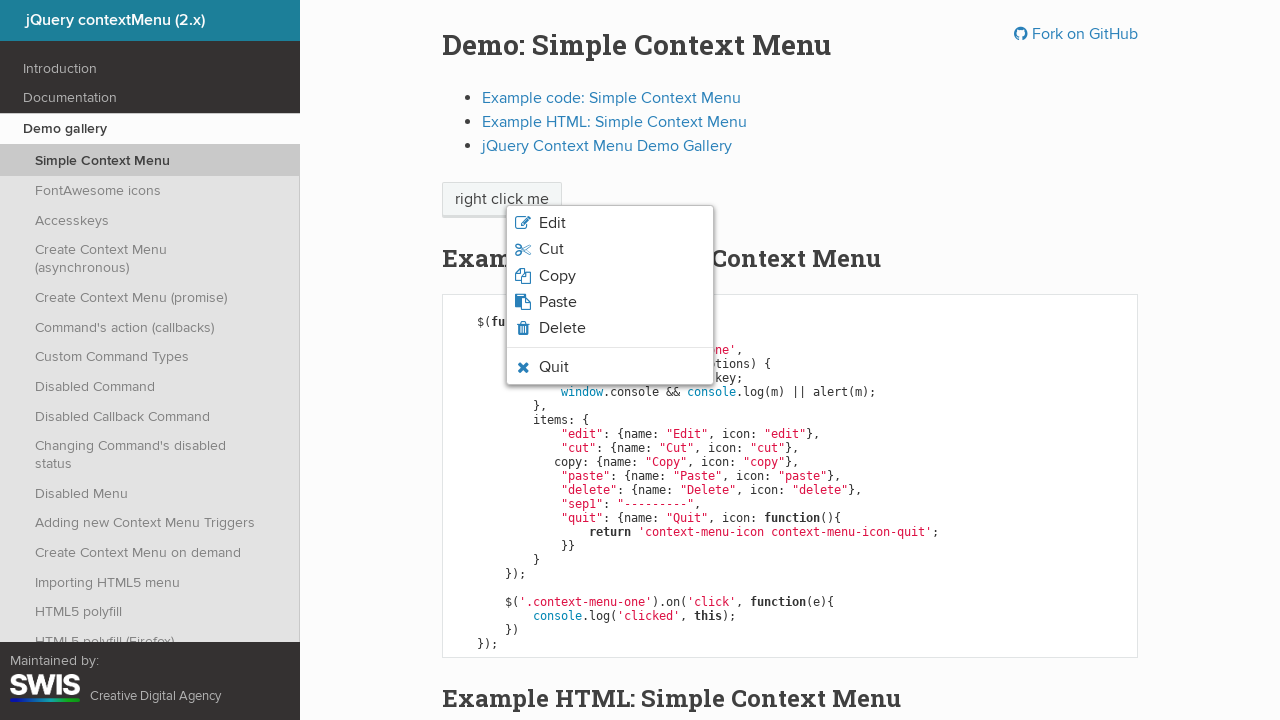

Pressed ArrowDown to navigate context menu (1st press)
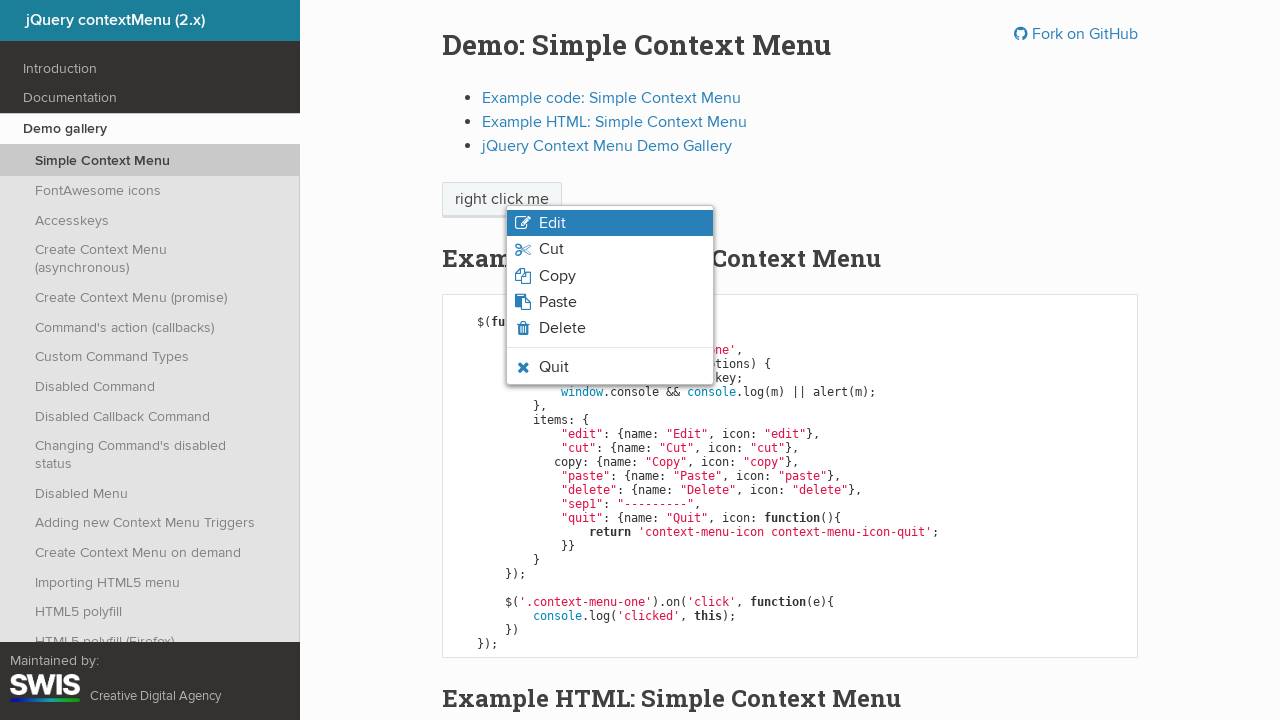

Pressed ArrowDown to navigate context menu (2nd press)
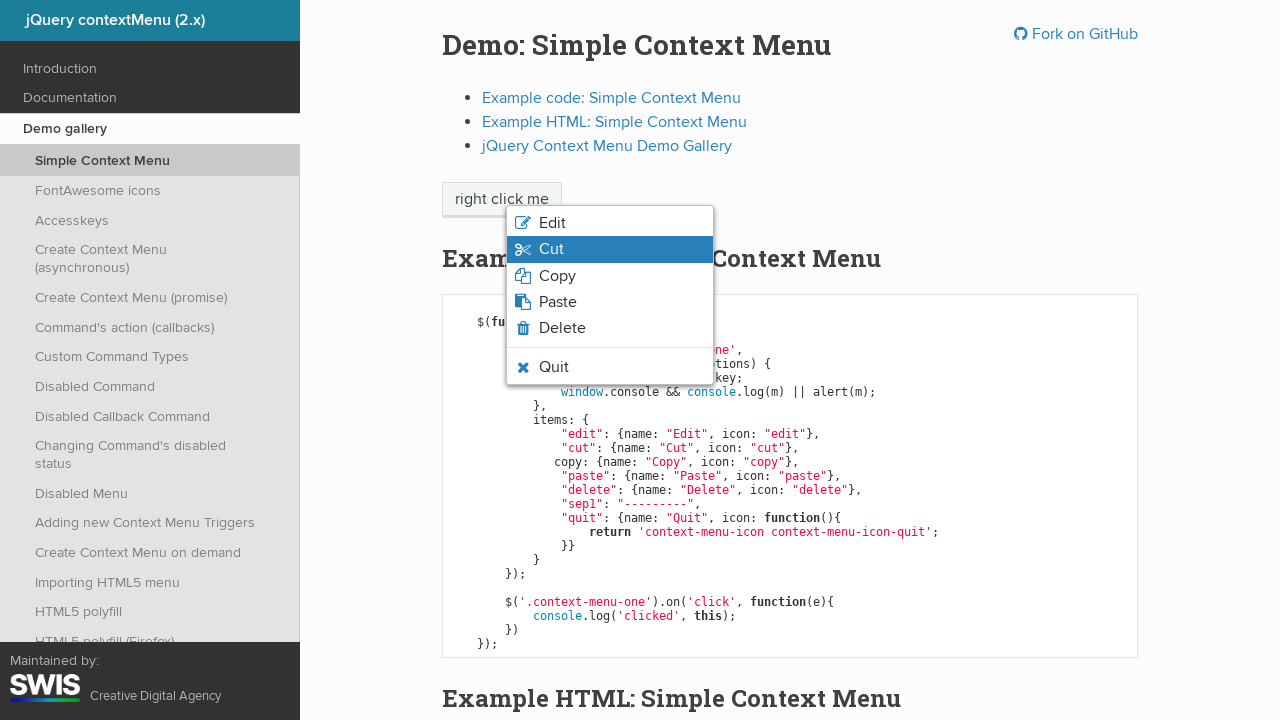

Pressed ArrowDown to navigate context menu (3rd press)
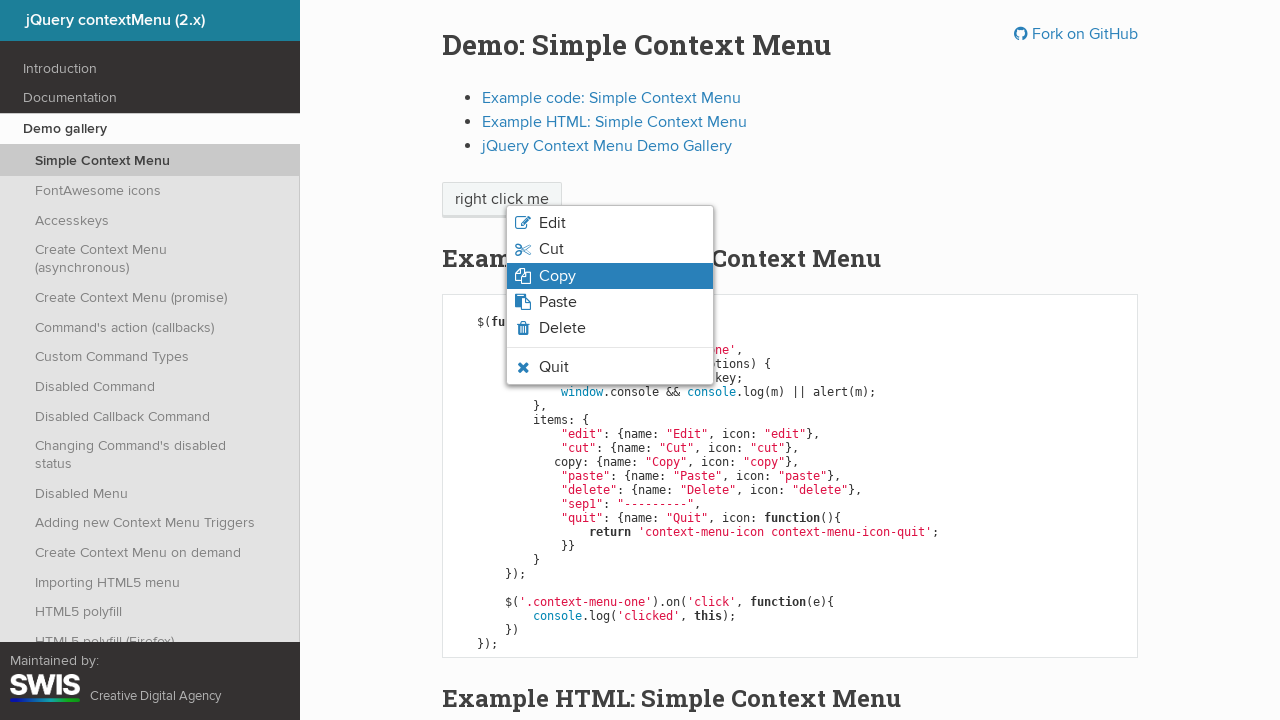

Pressed ArrowDown to navigate context menu (4th press)
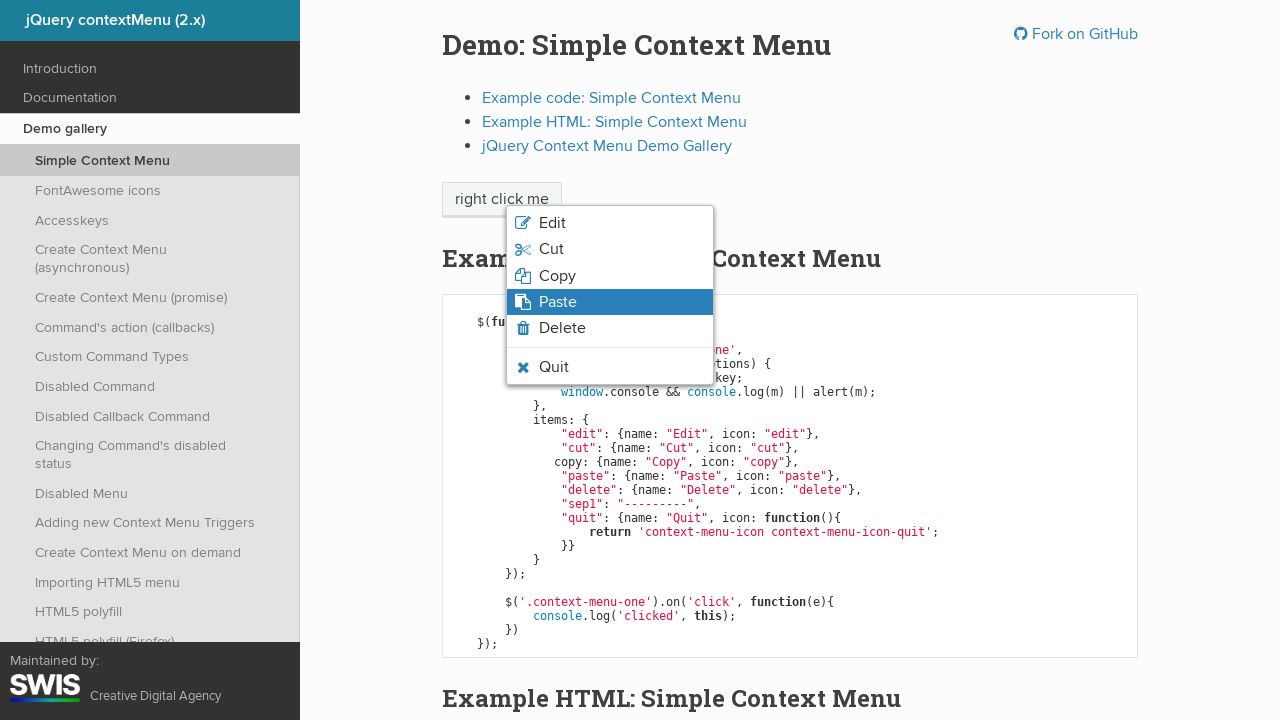

Pressed ArrowDown to navigate context menu (5th press)
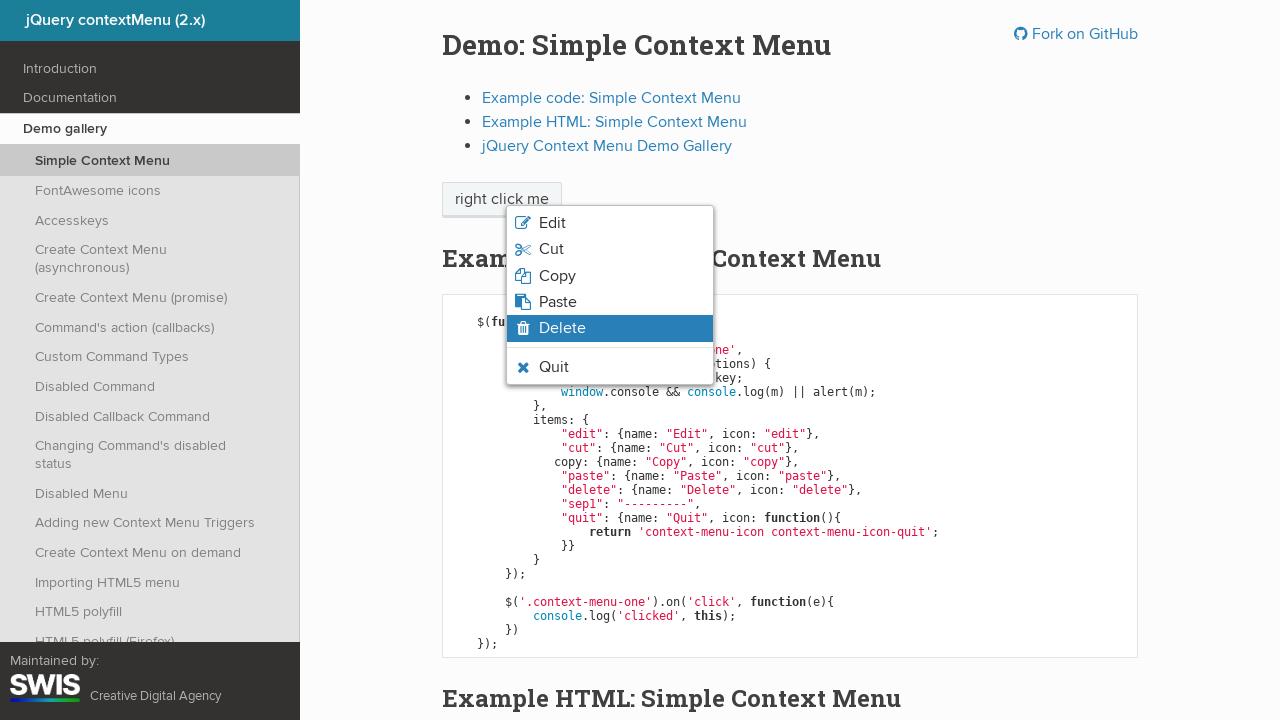

Pressed Enter to select the highlighted context menu option
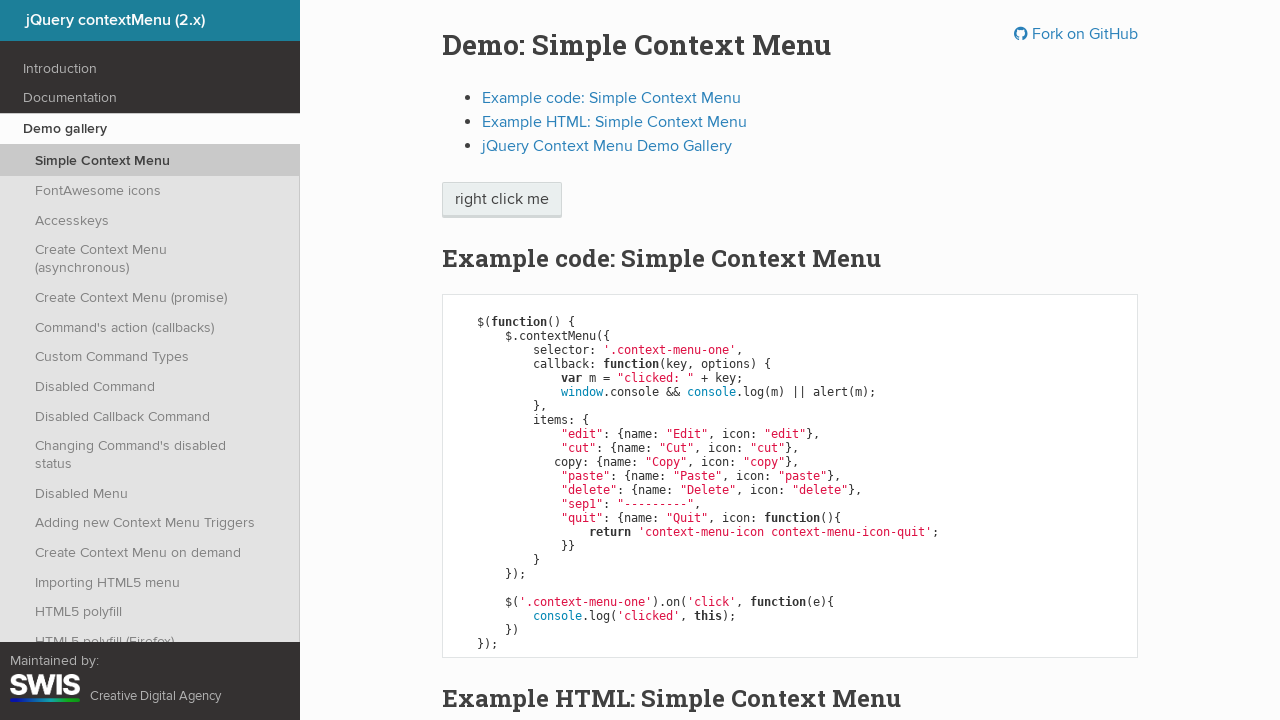

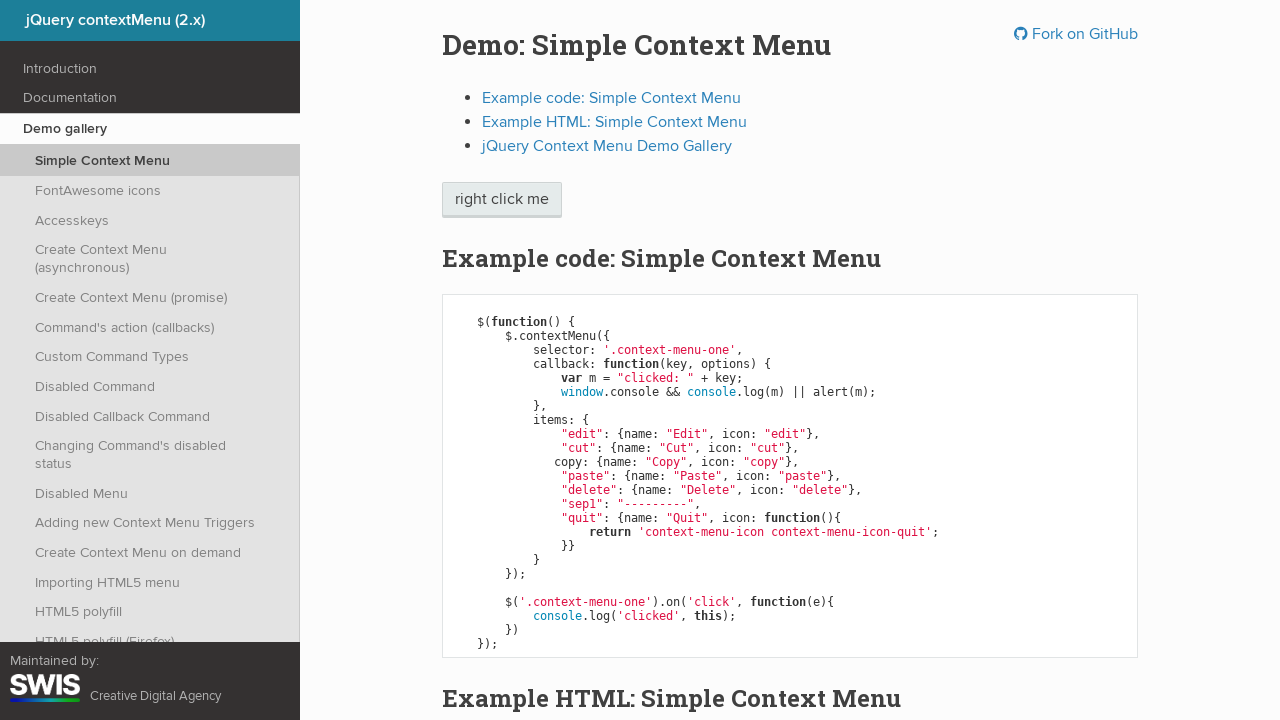